Navigates to Japanese Chemotherapy Society news pages and verifies that news article elements are displayed on both content pages.

Starting URL: https://www.chemotherapy.or.jp/modules/newslist/index.php?content_id=3

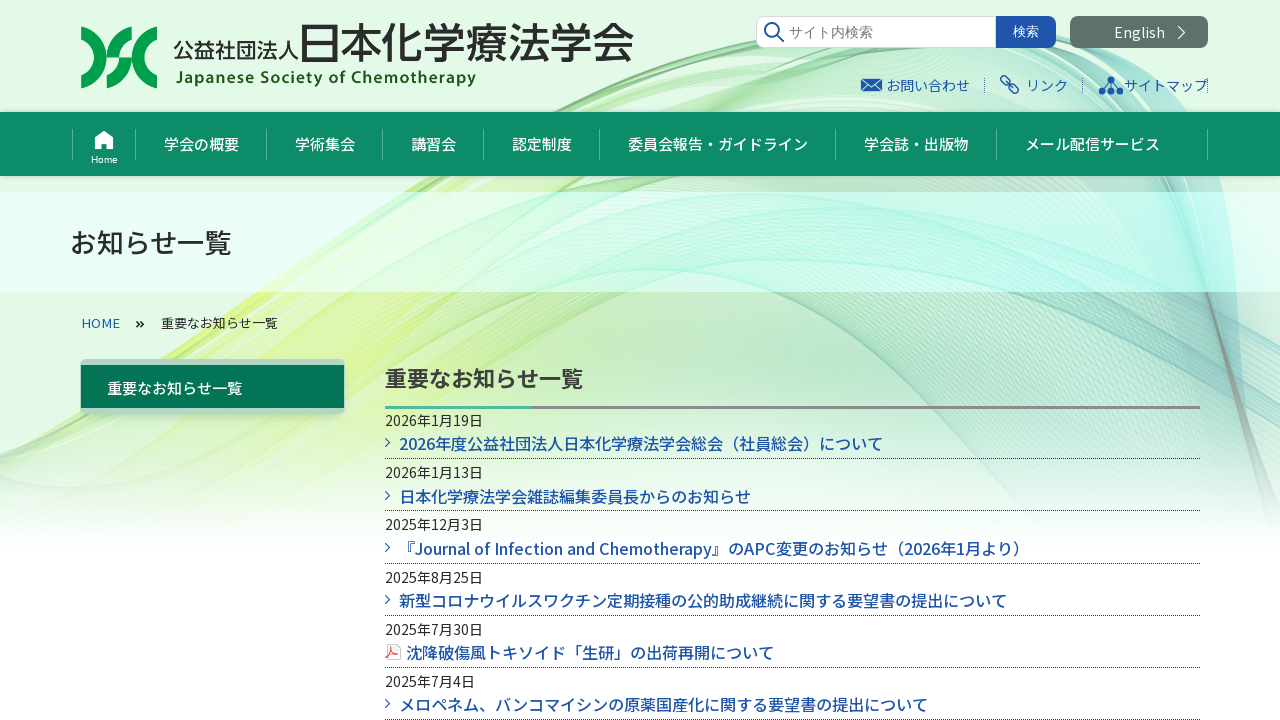

Waited for initial page to fully load
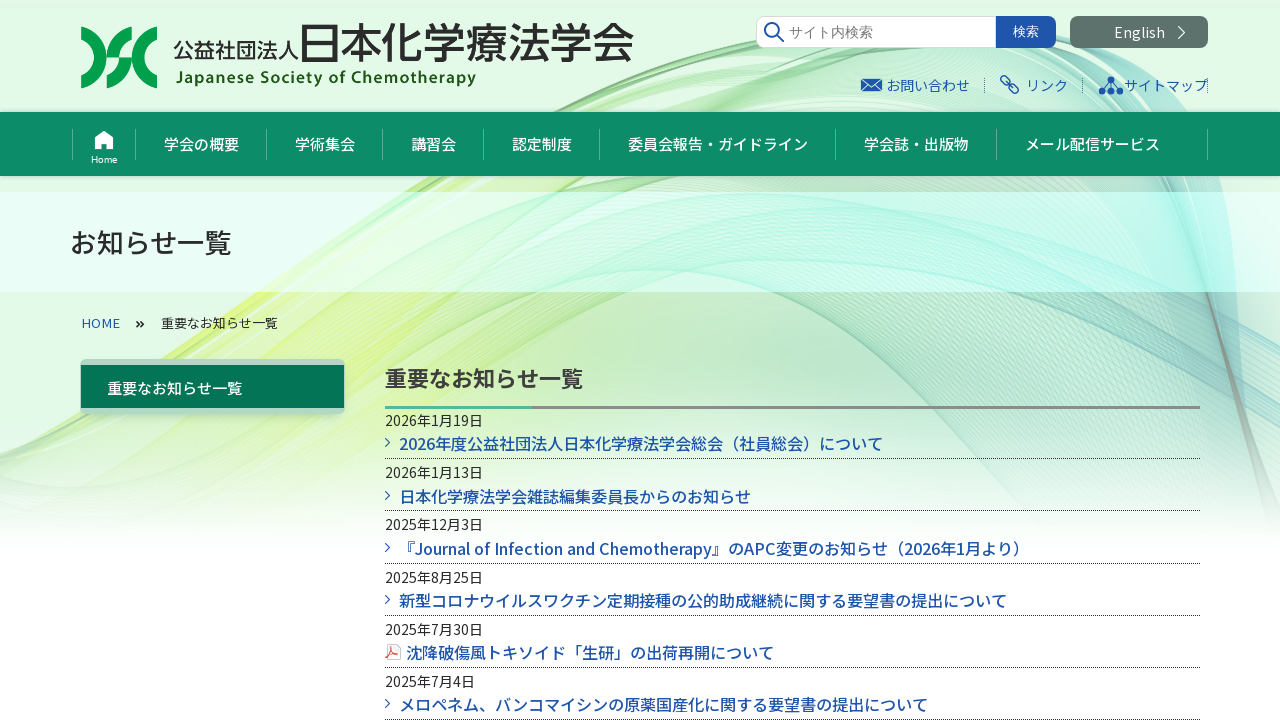

News article elements (div.box_topics div.title_news) appeared on first content page
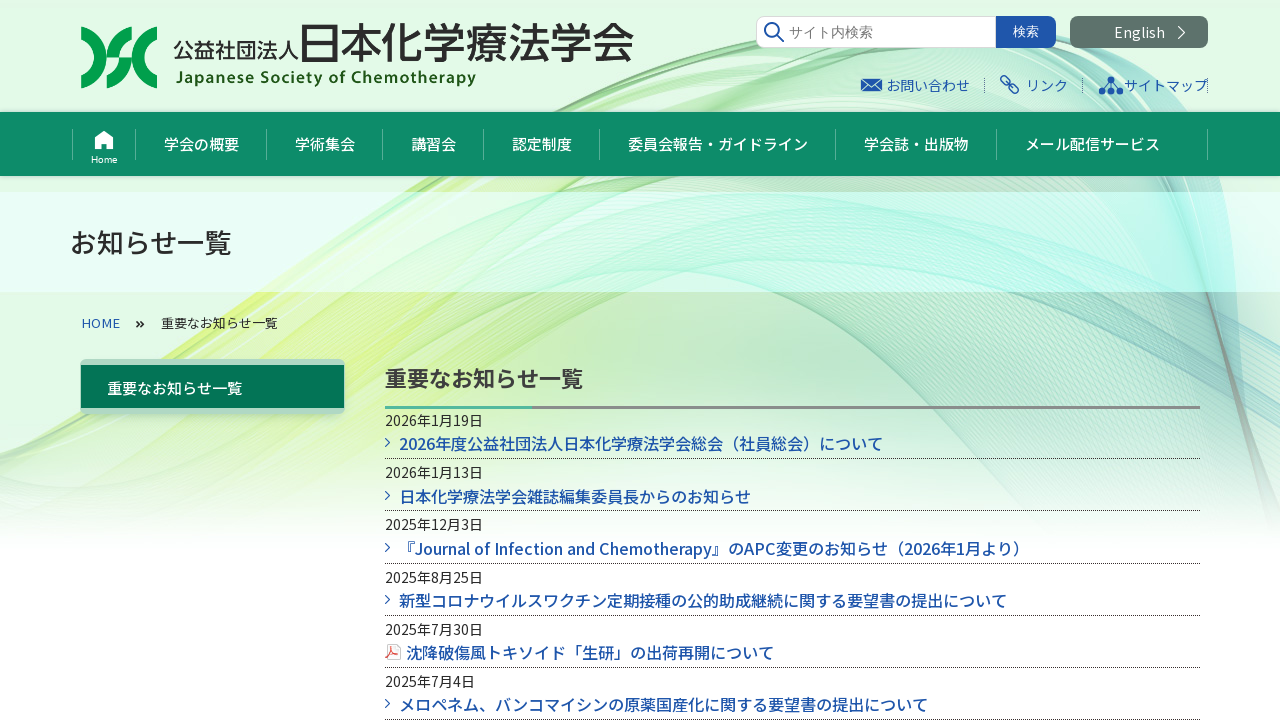

Navigated to second news page (content_id=4)
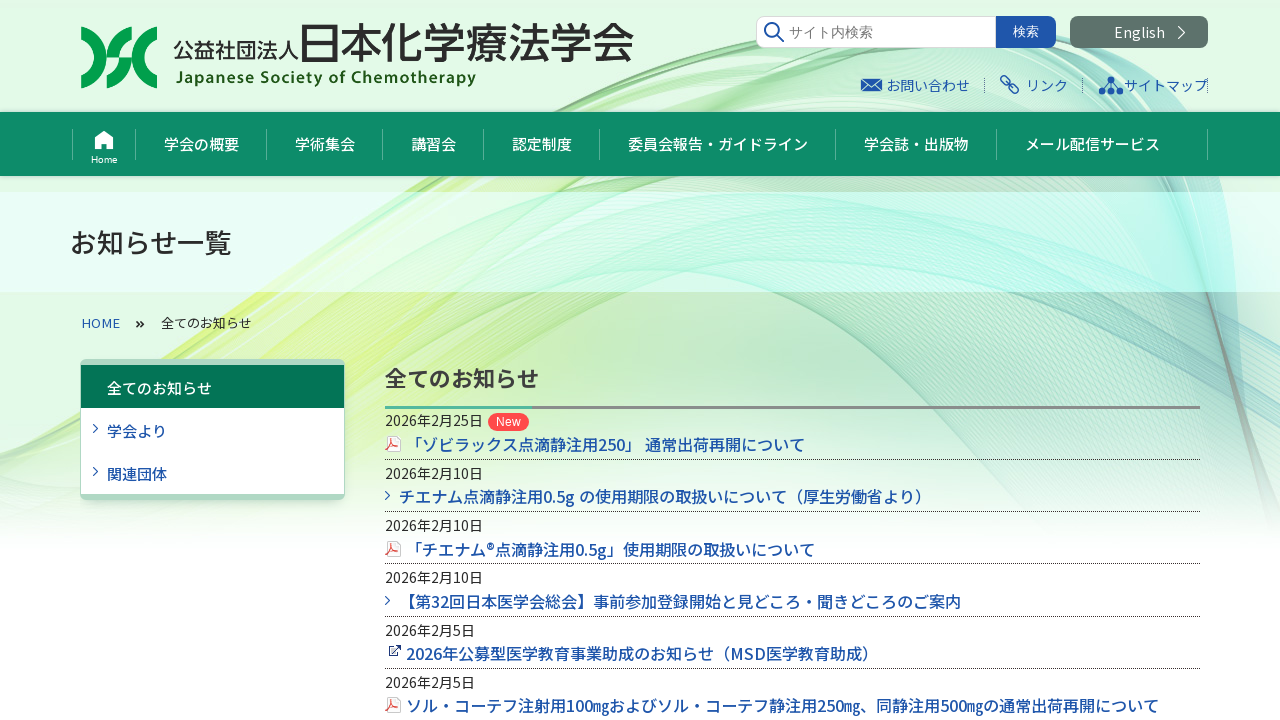

Waited for second page to fully load
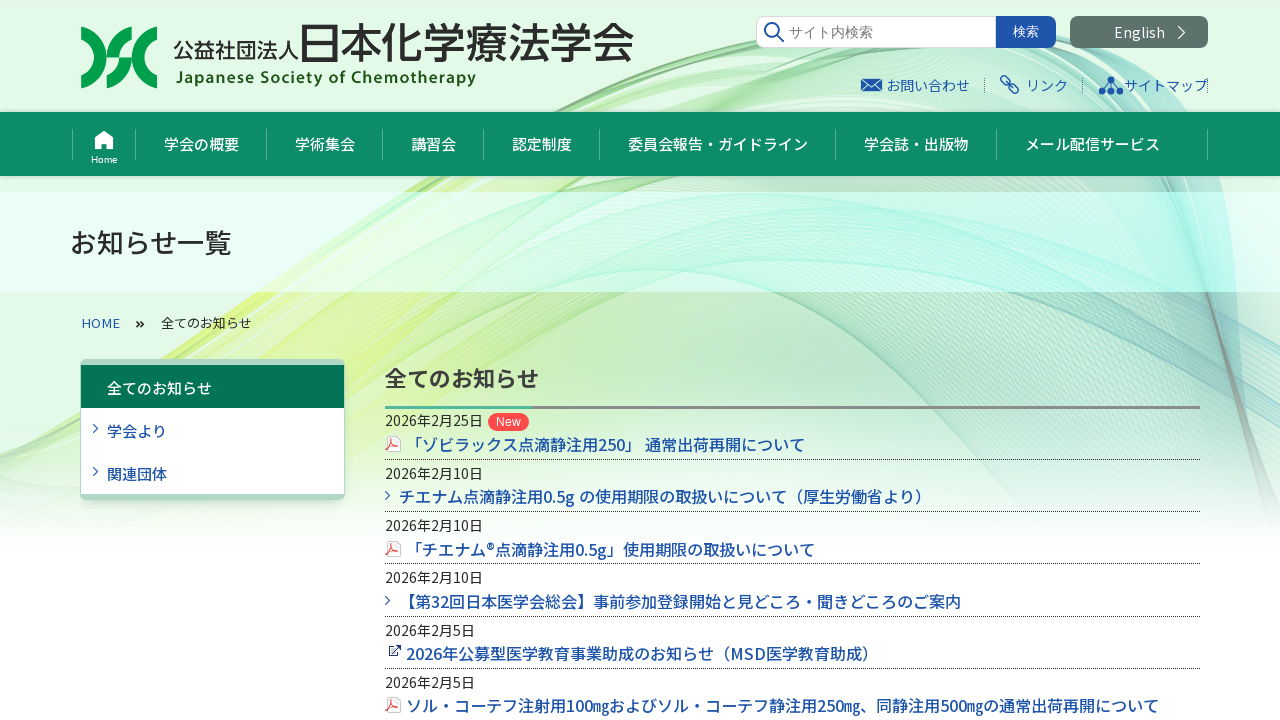

News article elements (div.box_topics div.news_title) appeared on second content page
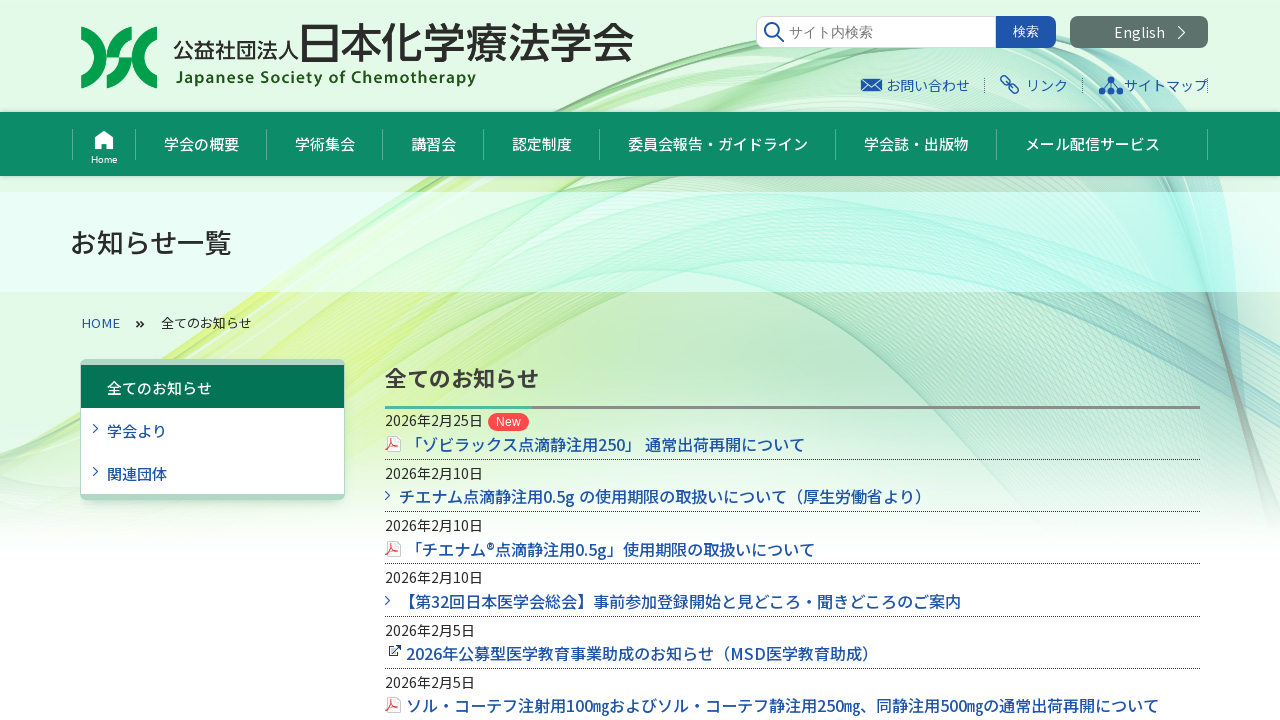

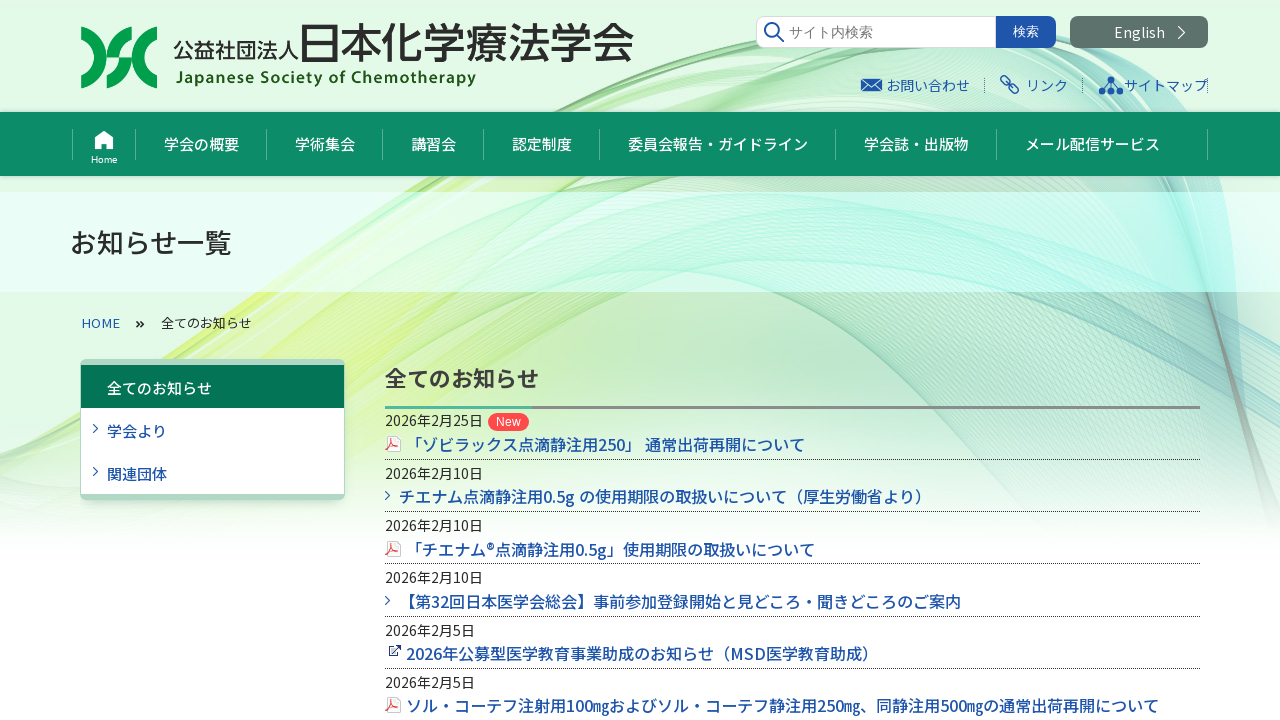